Tests table interaction on a web elements training page by locating table columns and rows, reading cell values, and sorting the table by clicking a column header.

Starting URL: https://training-support.net/webelements/tables

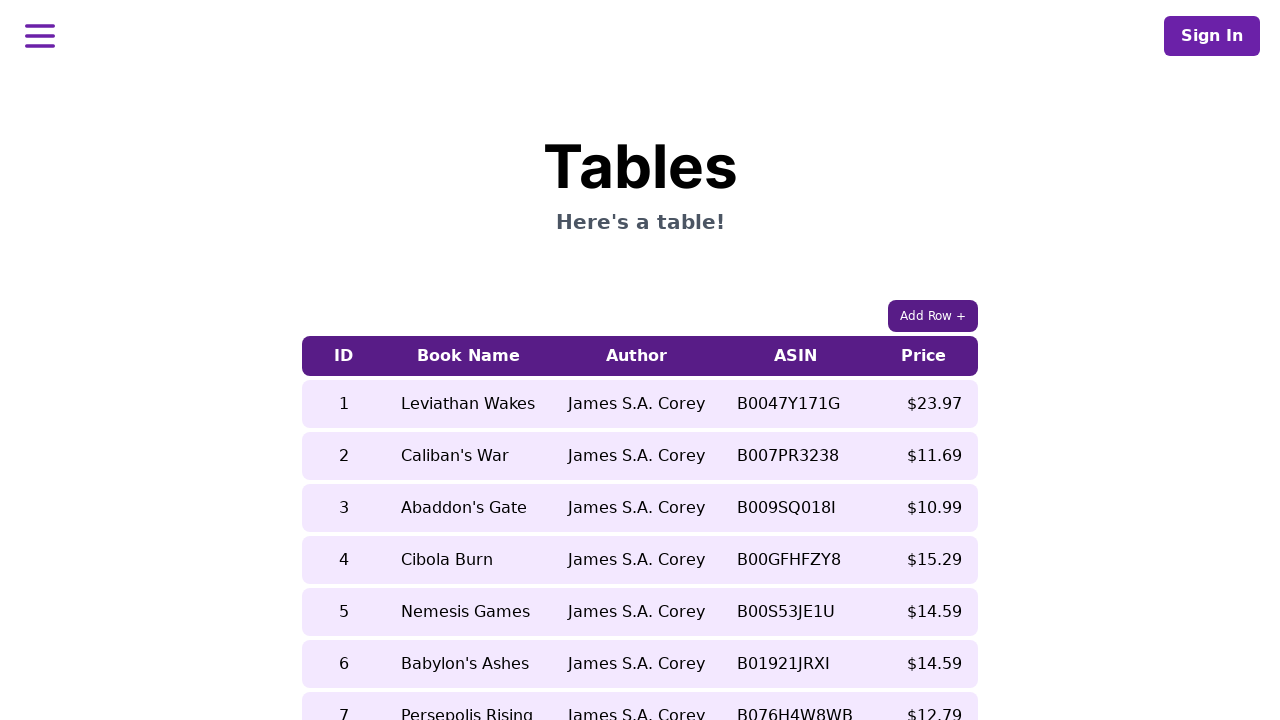

Waited for table with class 'table-auto' to load
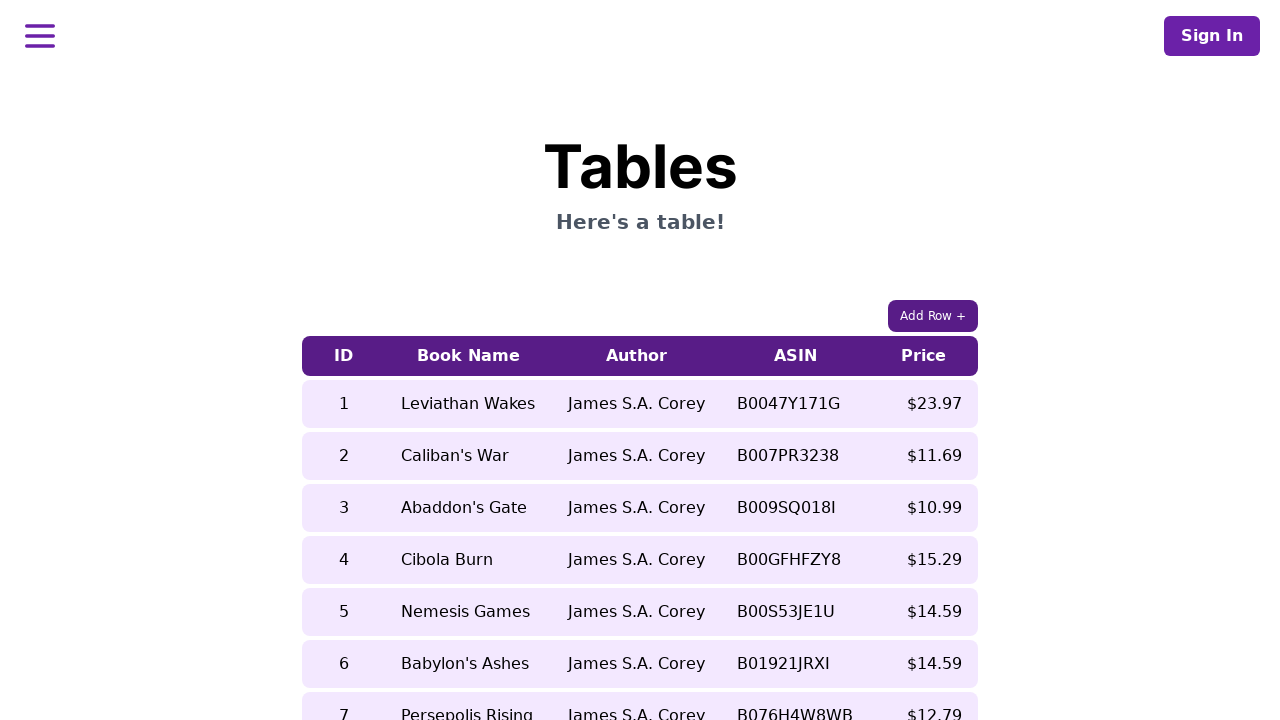

Located table columns and verified first column header is present
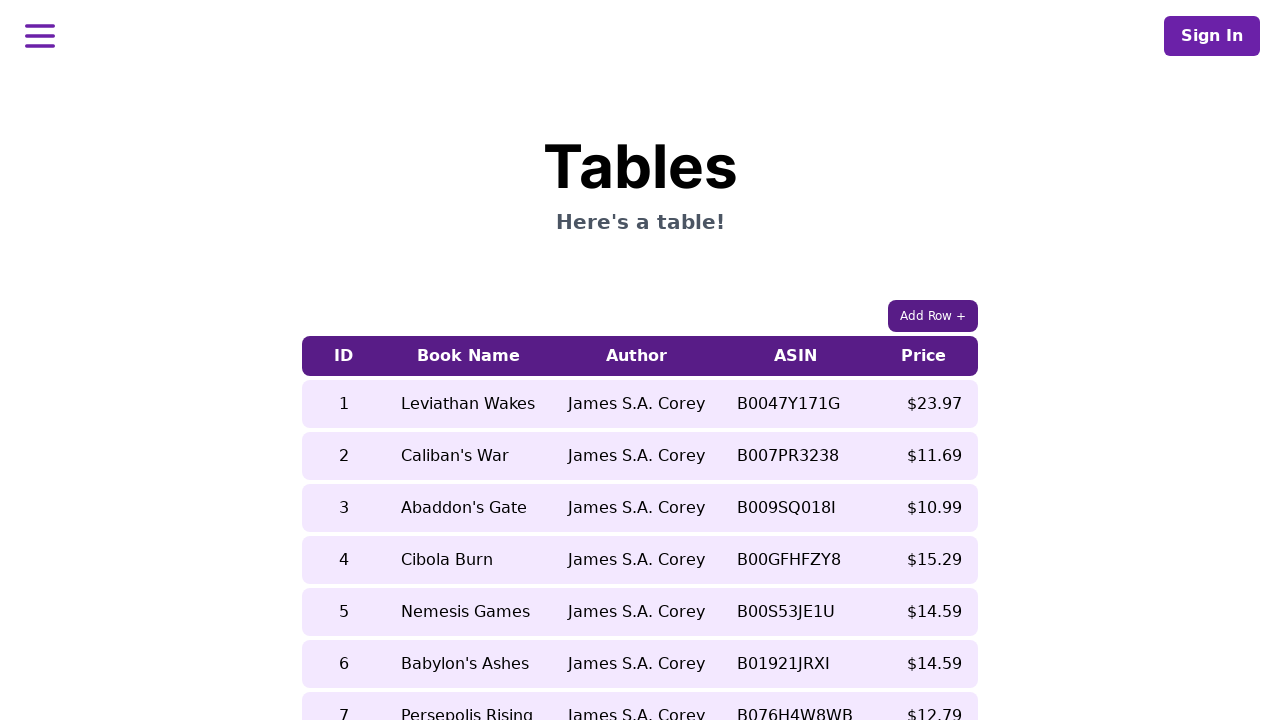

Located table rows and verified first row is present
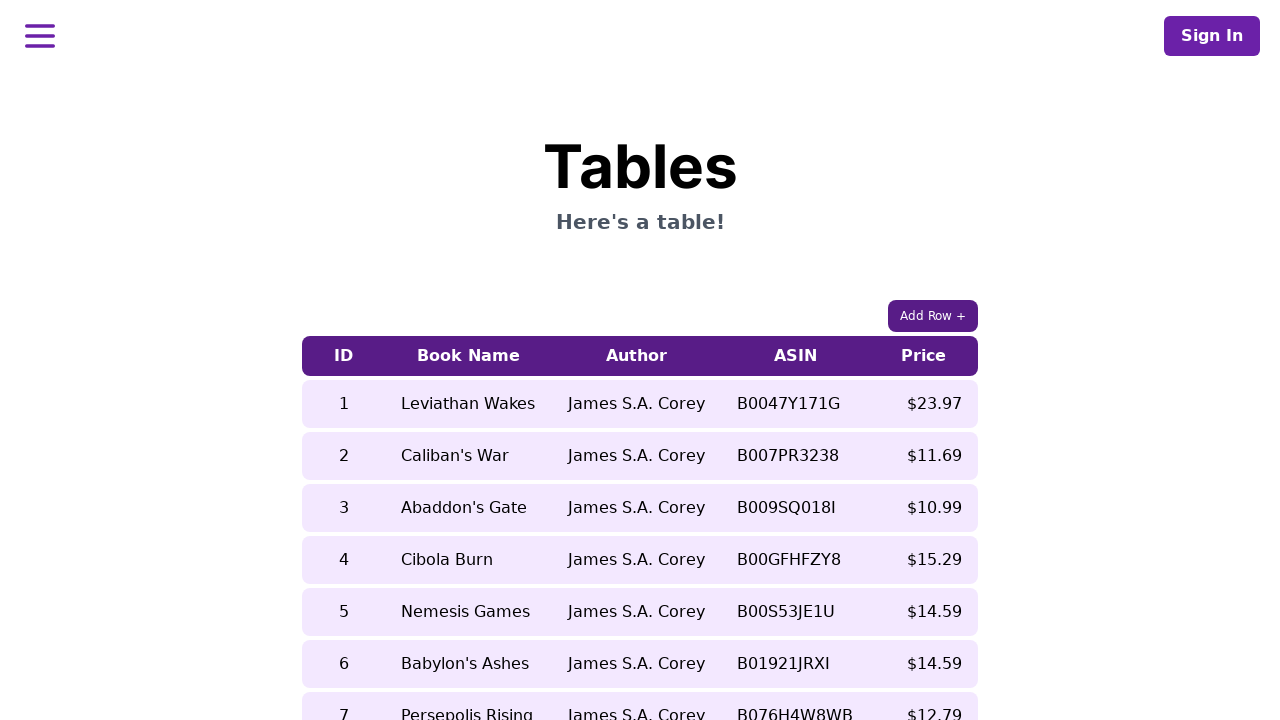

Located and retrieved cell value from 5th row, 2nd column before sorting
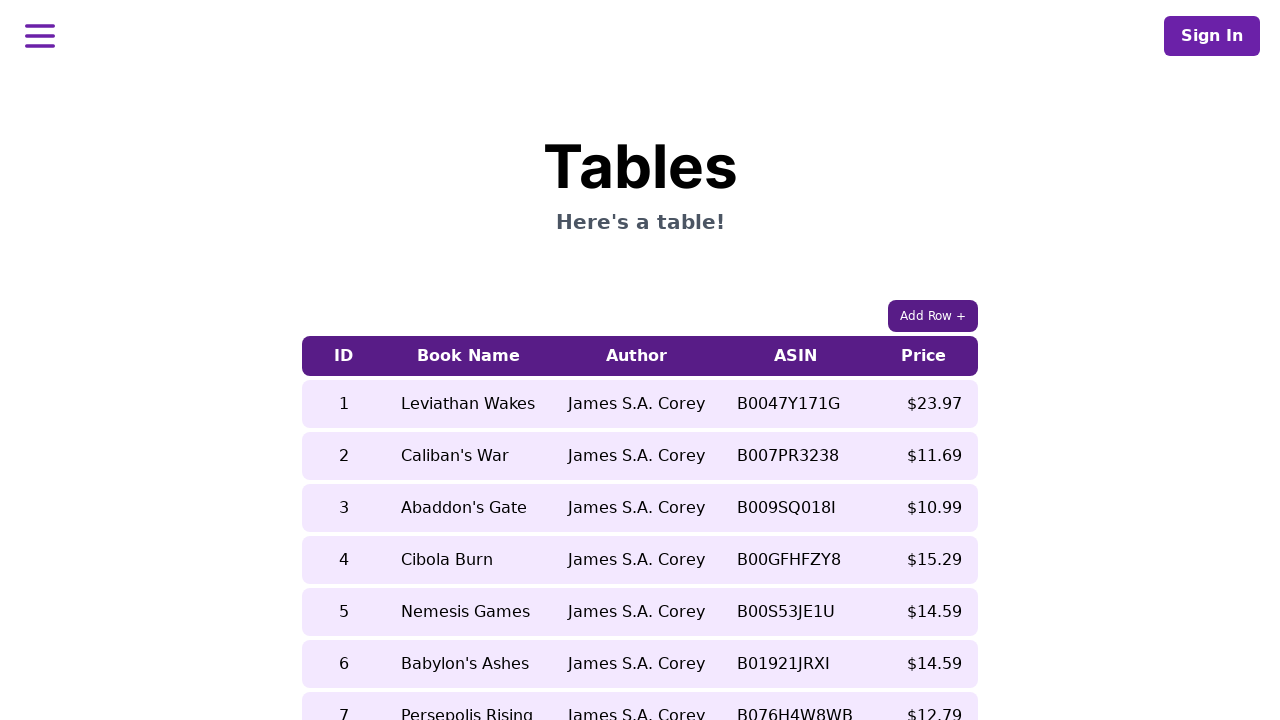

Clicked on 5th column header to sort the table at (924, 356) on xpath=//table[contains(@class, 'table-auto')]/thead/tr/th[5]
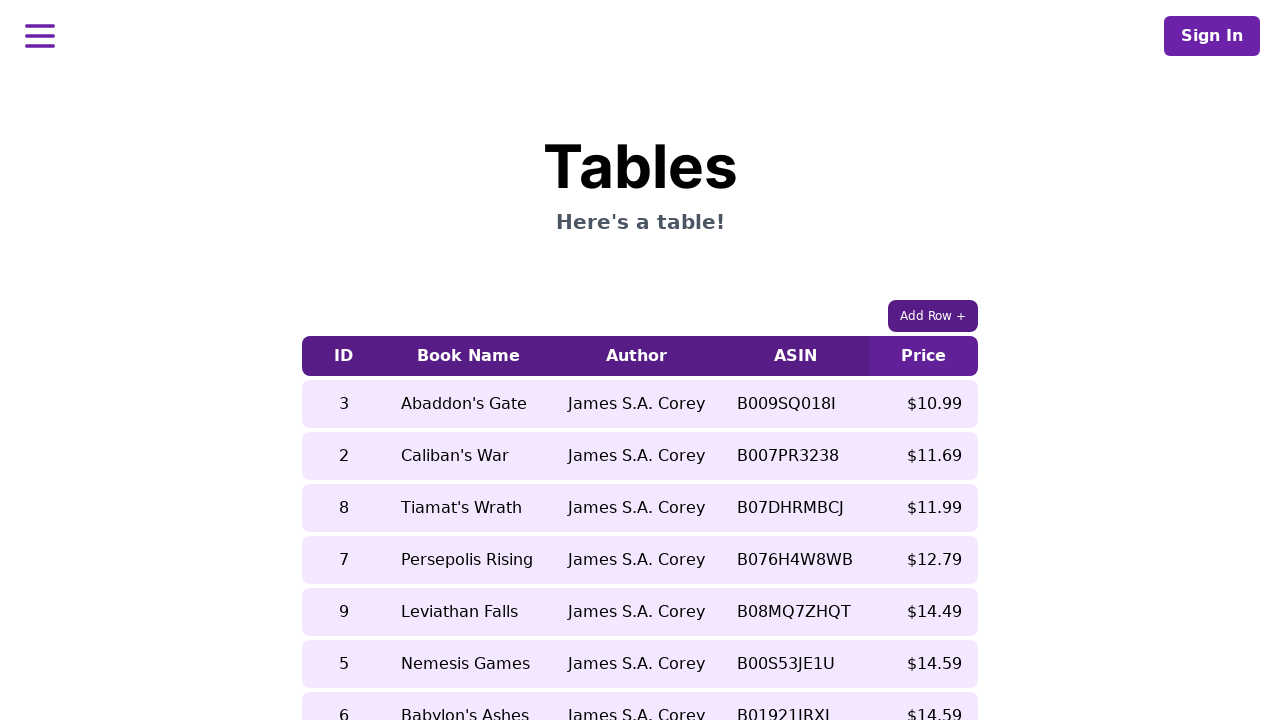

Waited 500ms for table to re-render after sorting
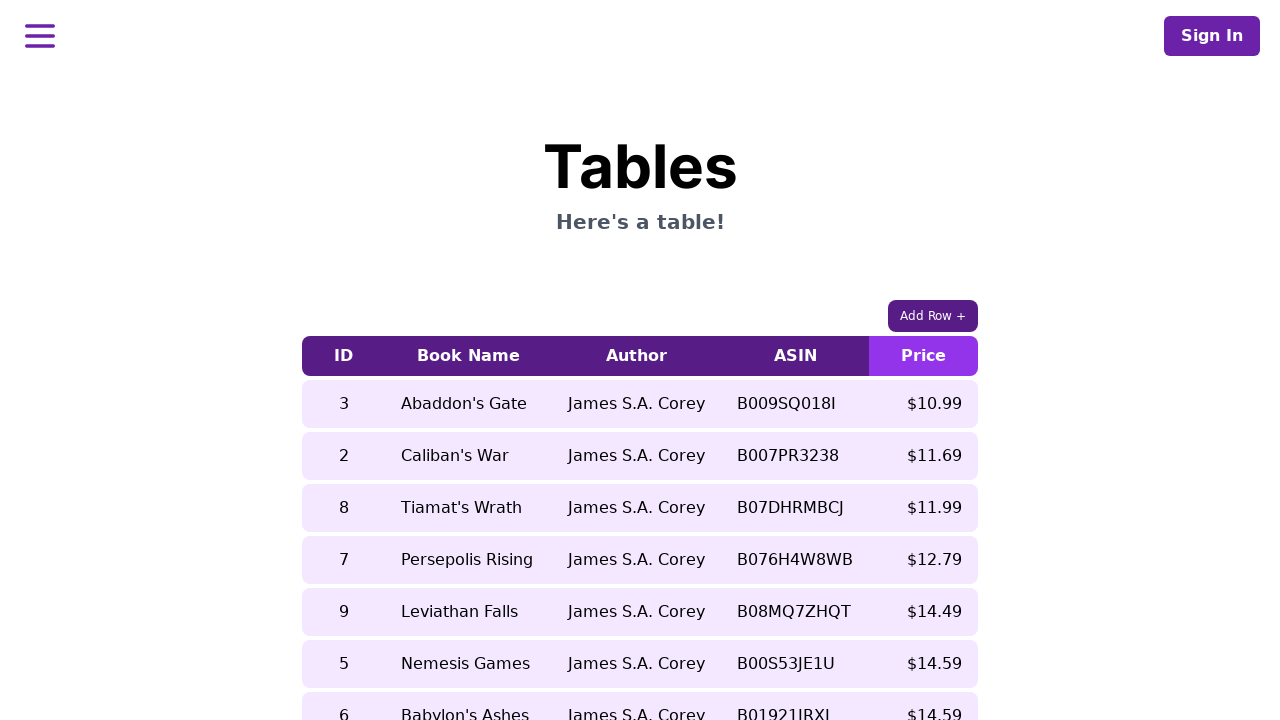

Located and verified cell value from 5th row, 2nd column after sorting
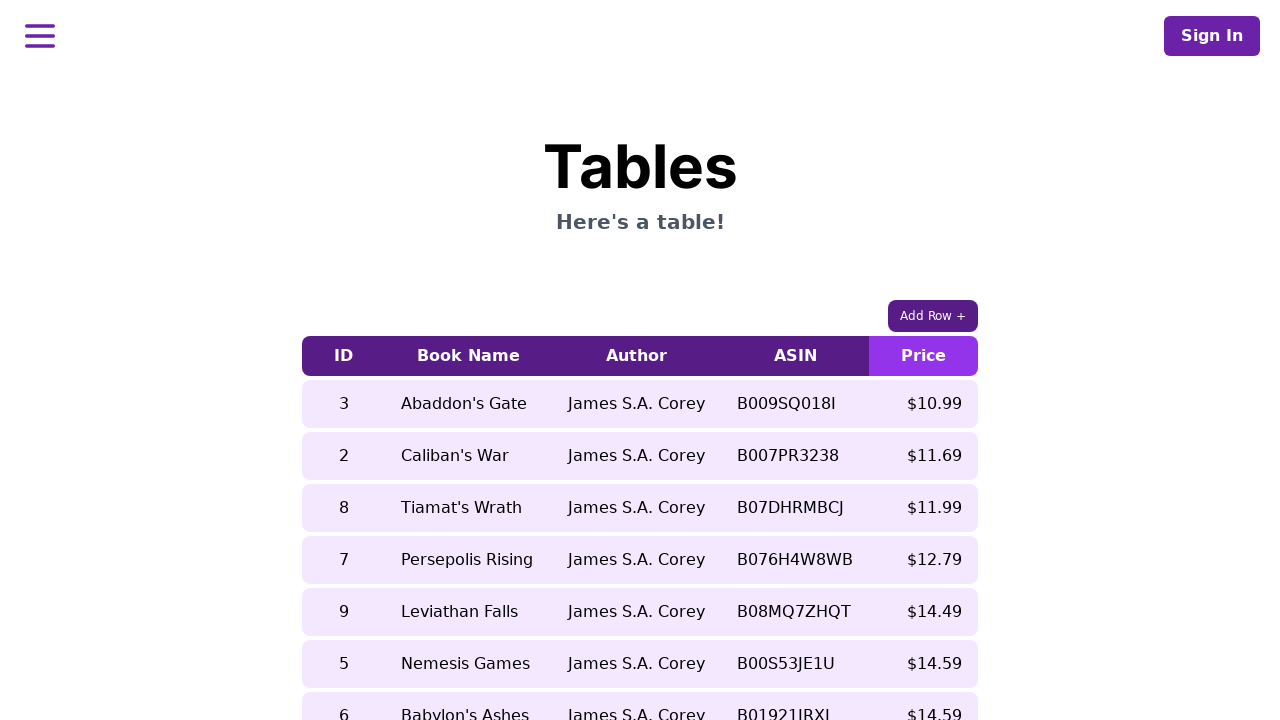

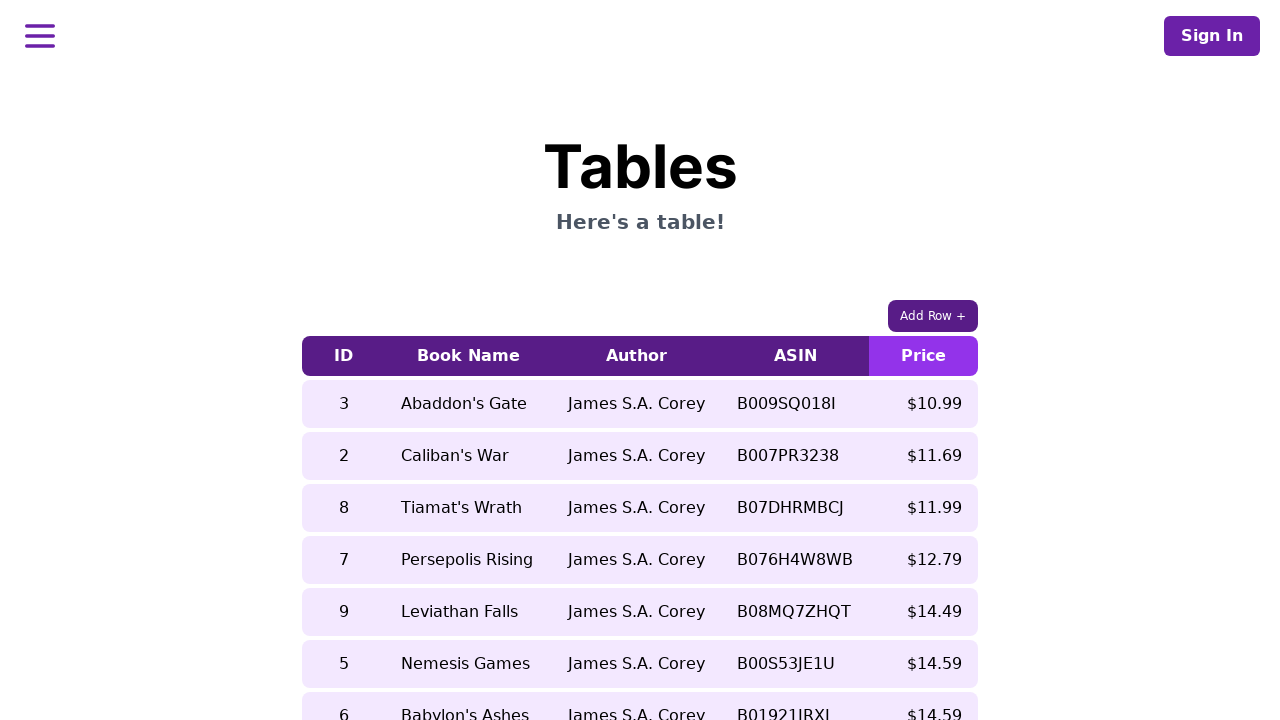